Tests percentage calculator functionality by navigating to the calculator, entering values, and verifying the calculation result

Starting URL: https://www.calculator.net/

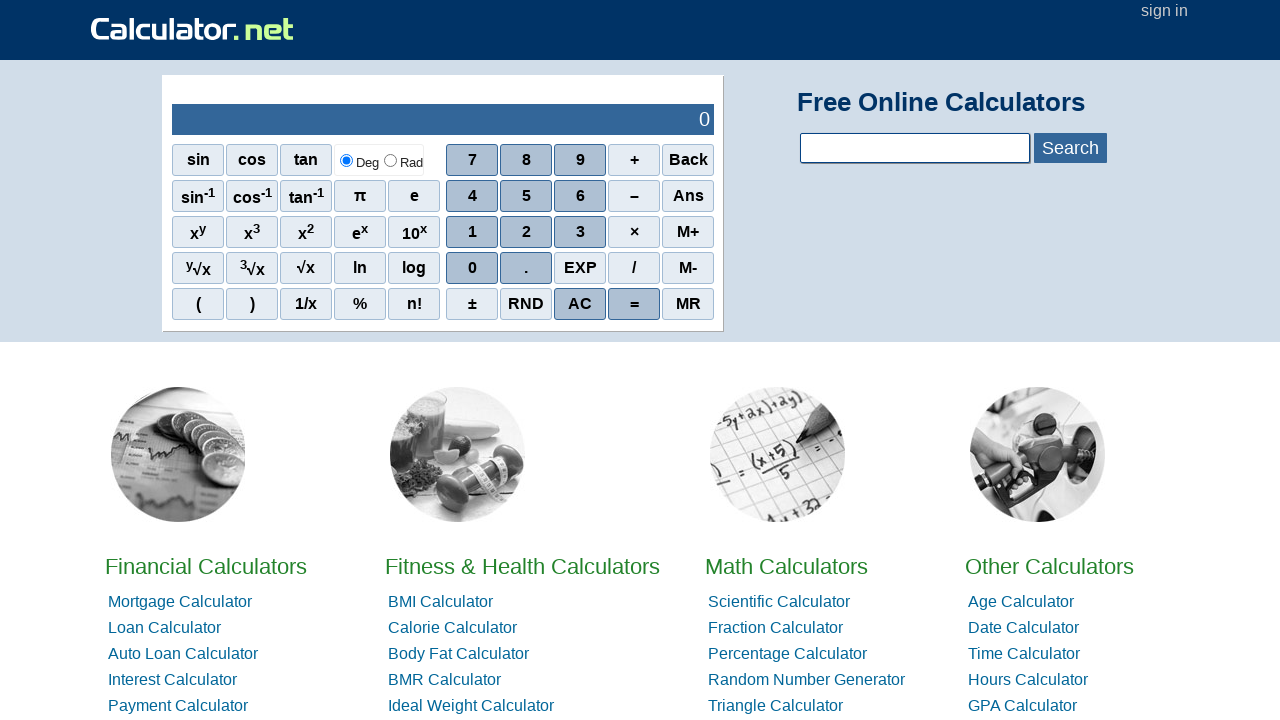

Clicked on Percentage Calculator link at (788, 654) on text=Percentage Calculator
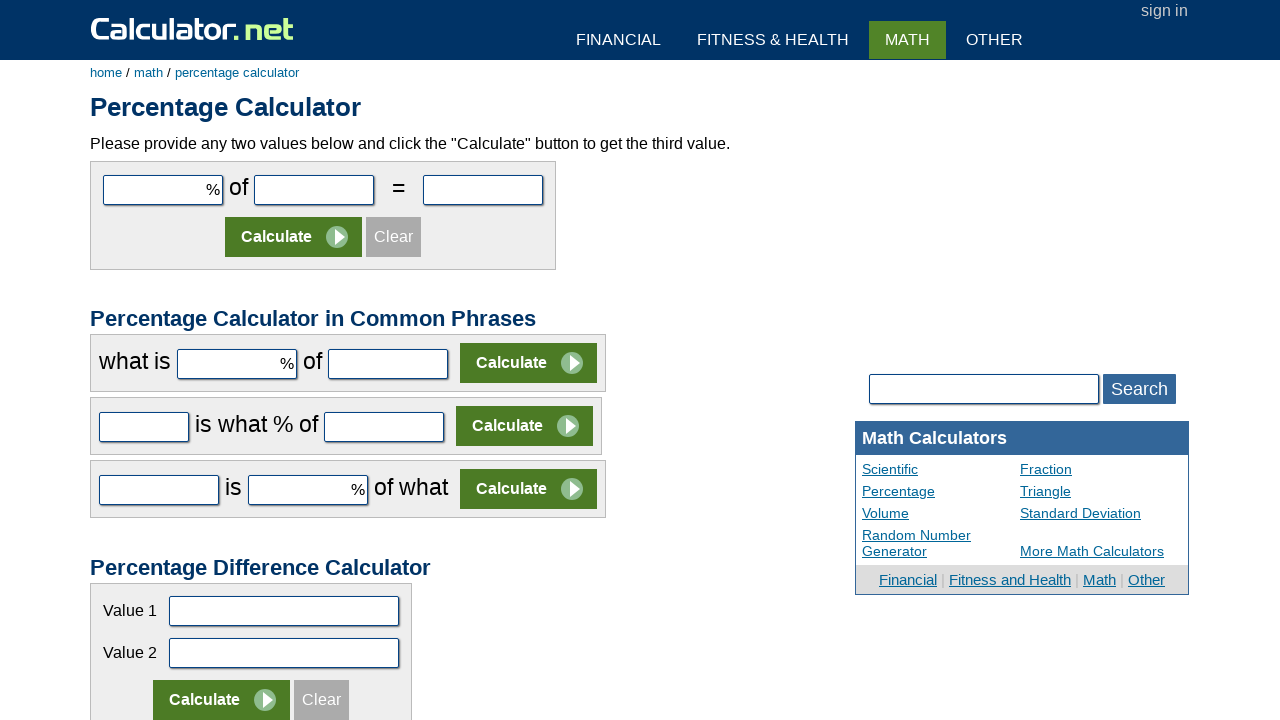

Percentage calculator page loaded
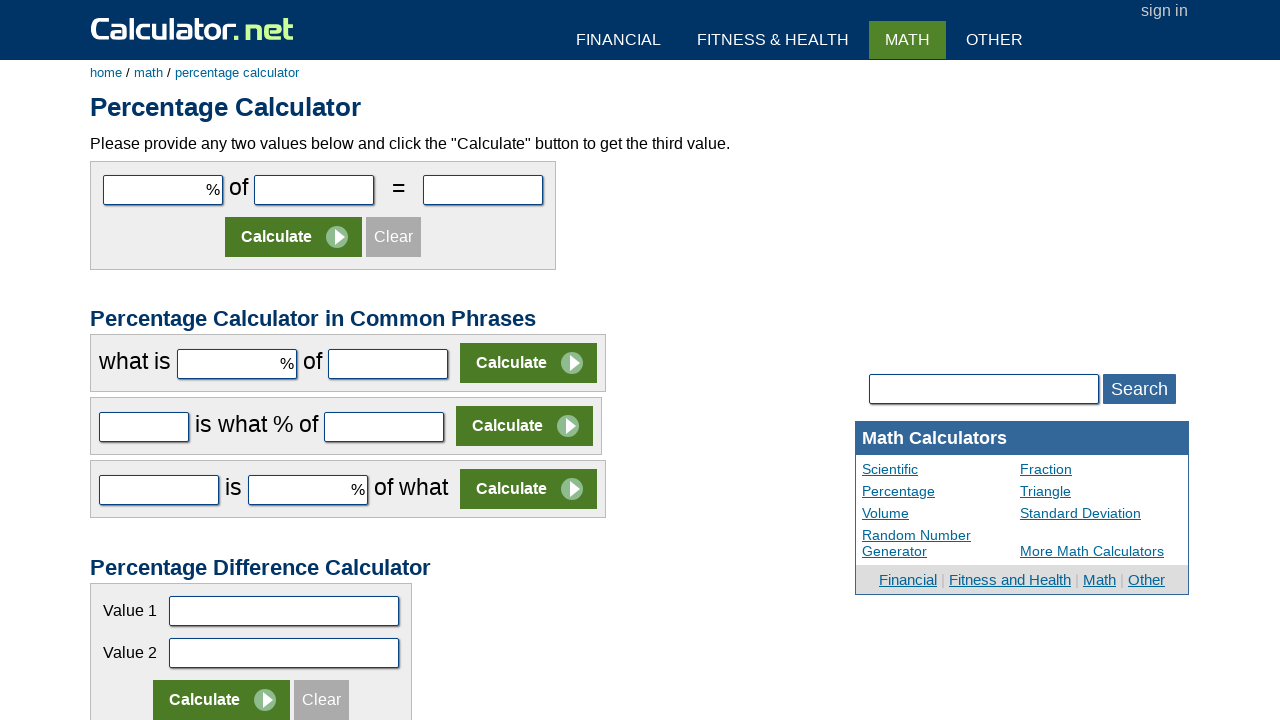

Entered 20 in the first percentage field on input[name='cpar1']
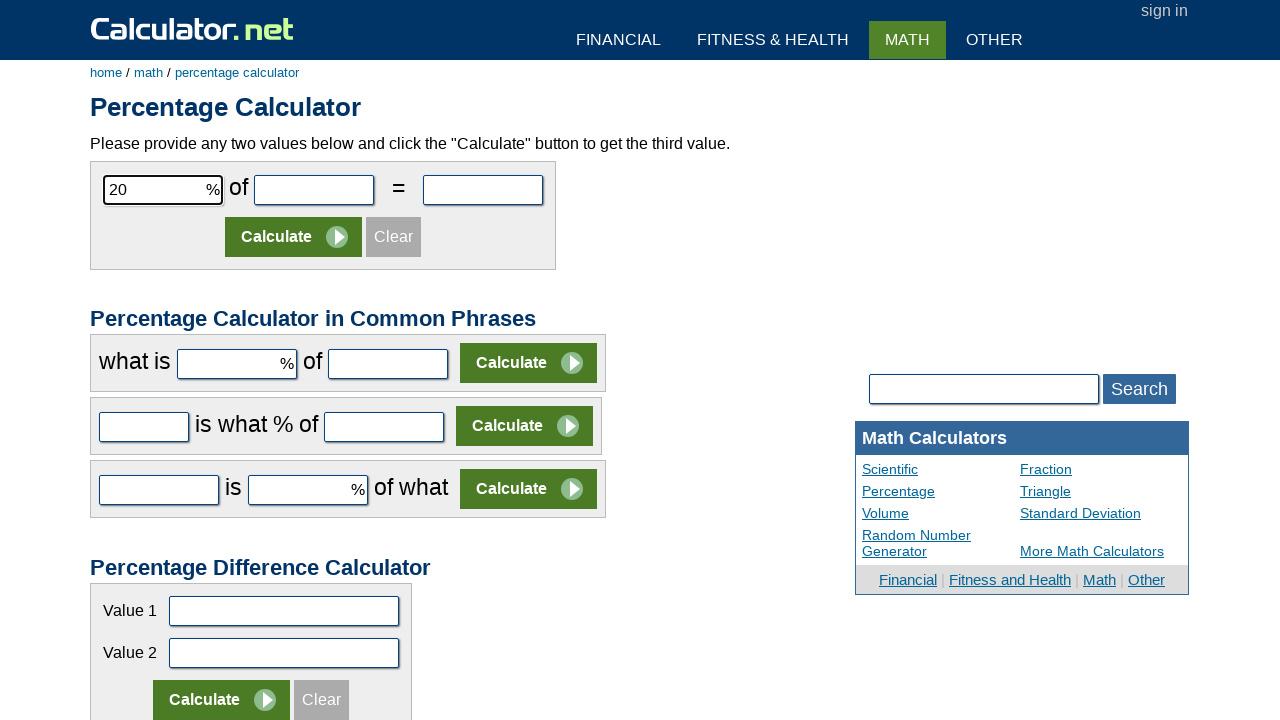

Entered 120000 in the second field on input#cpar2
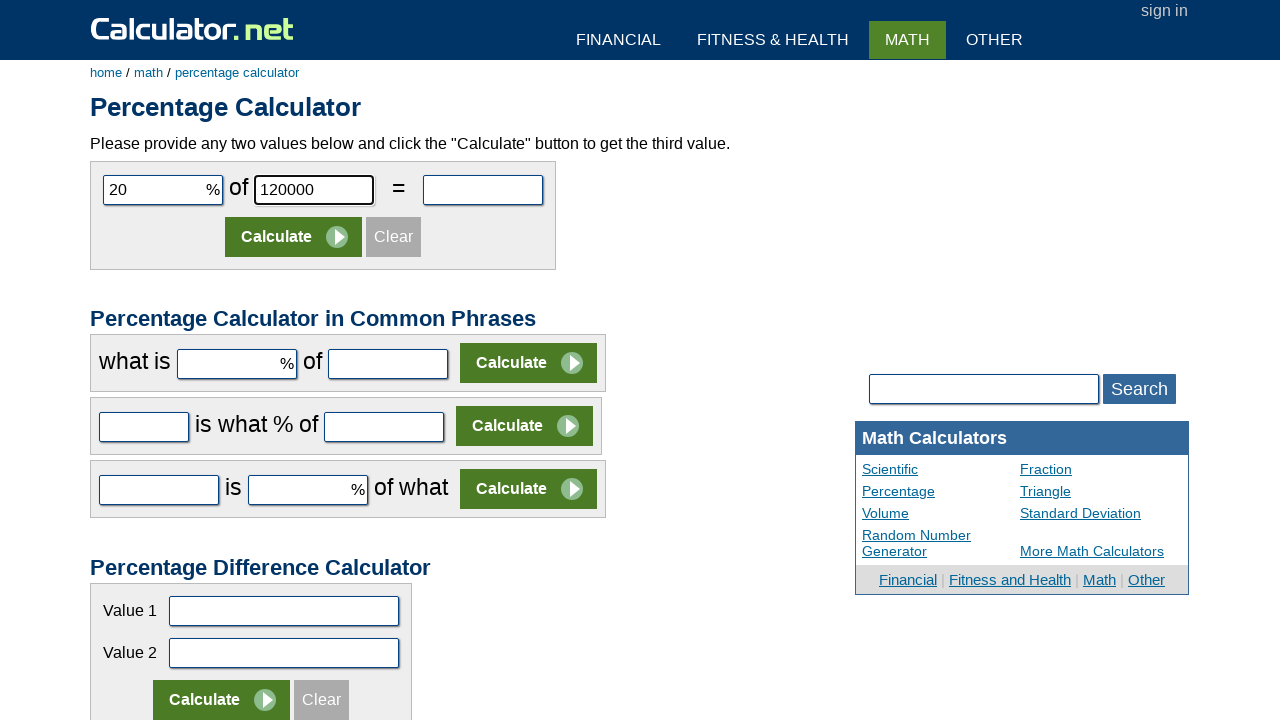

Pressed Enter to calculate percentage on input#cpar2
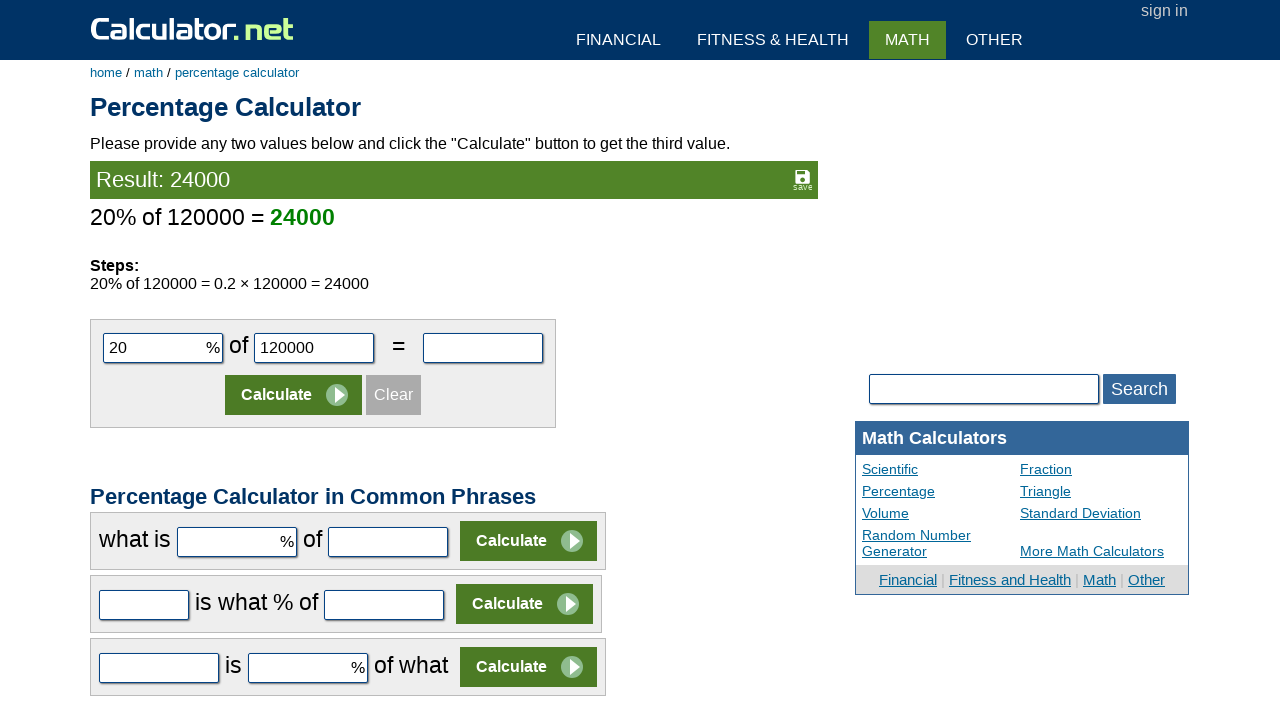

Calculation result appeared
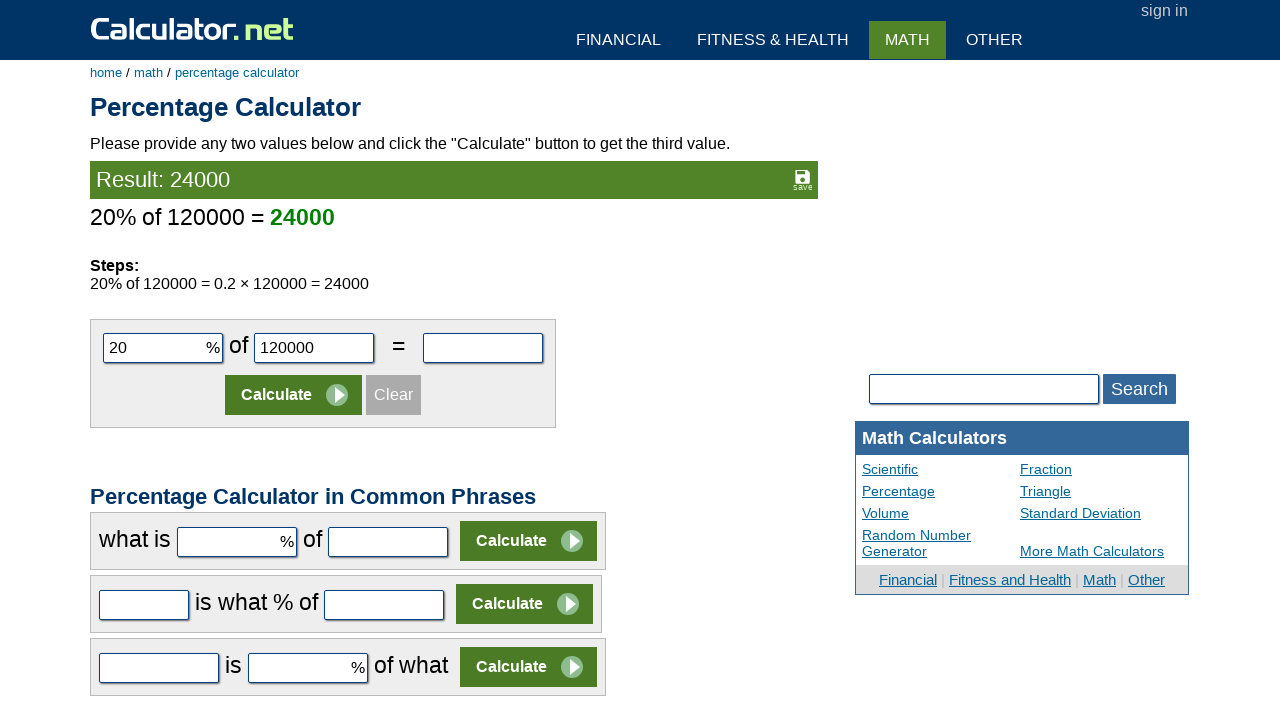

Retrieved result text from calculator
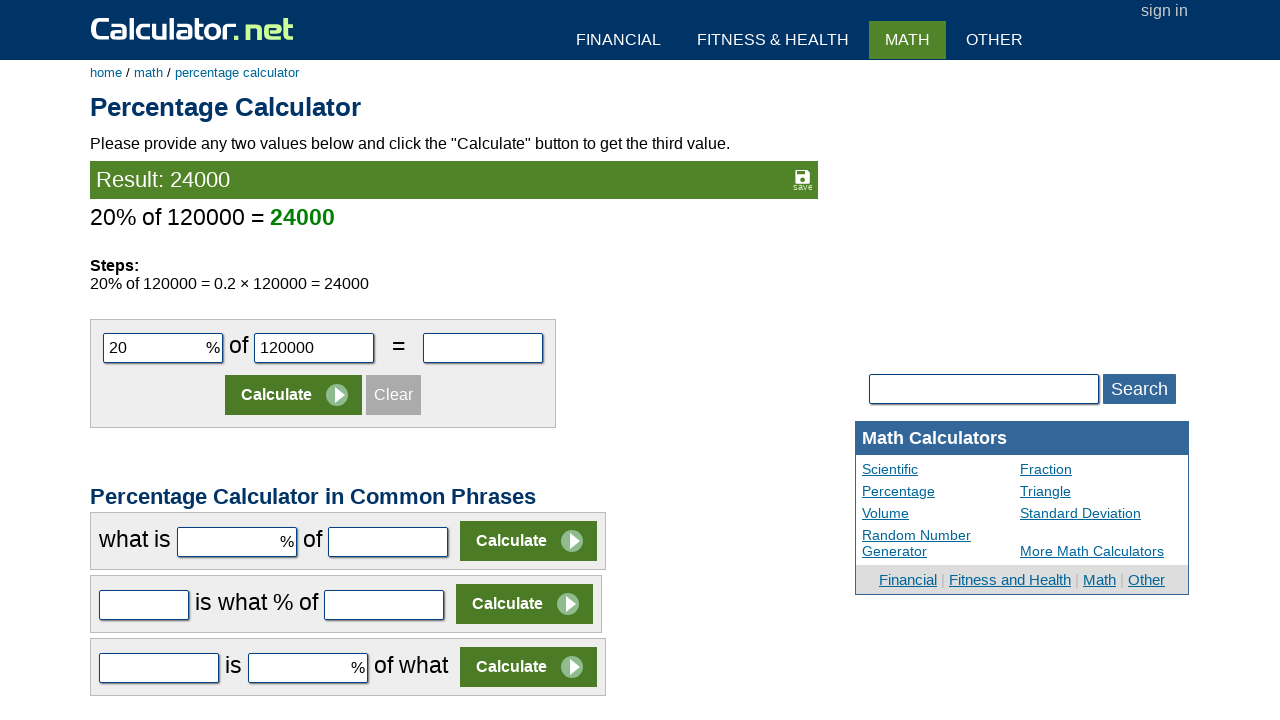

Verified result contains expected value '24000'
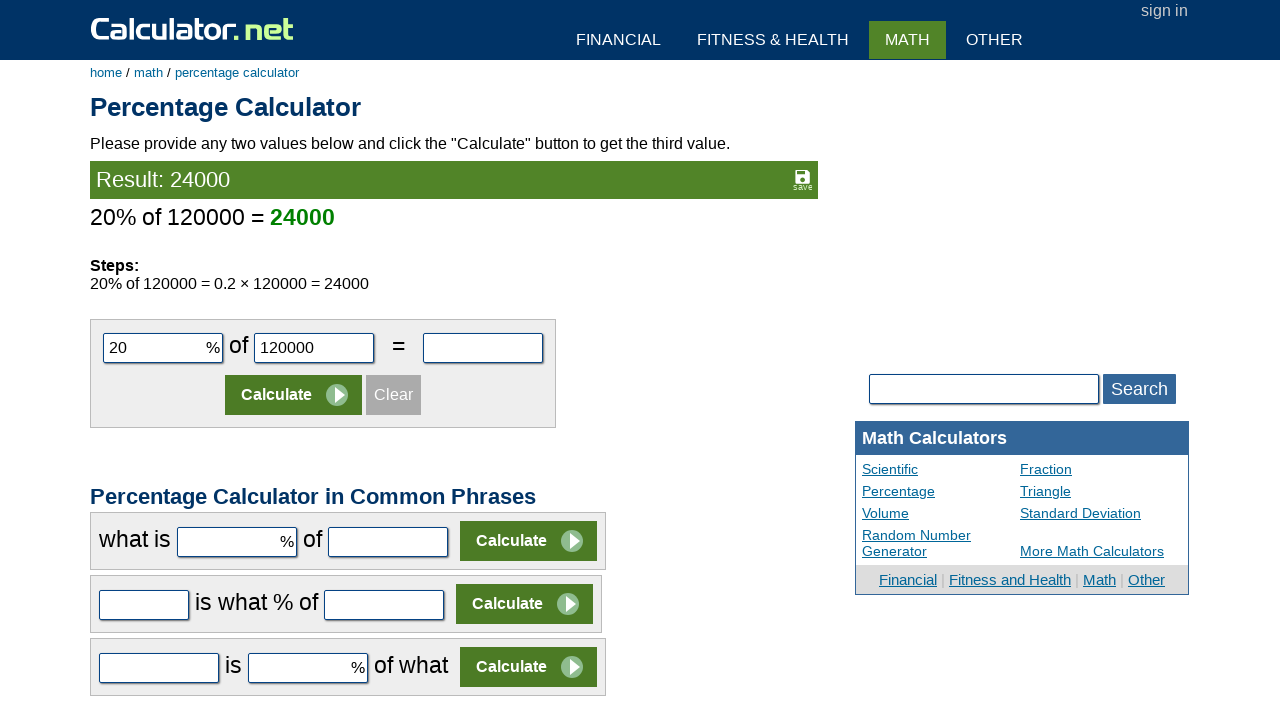

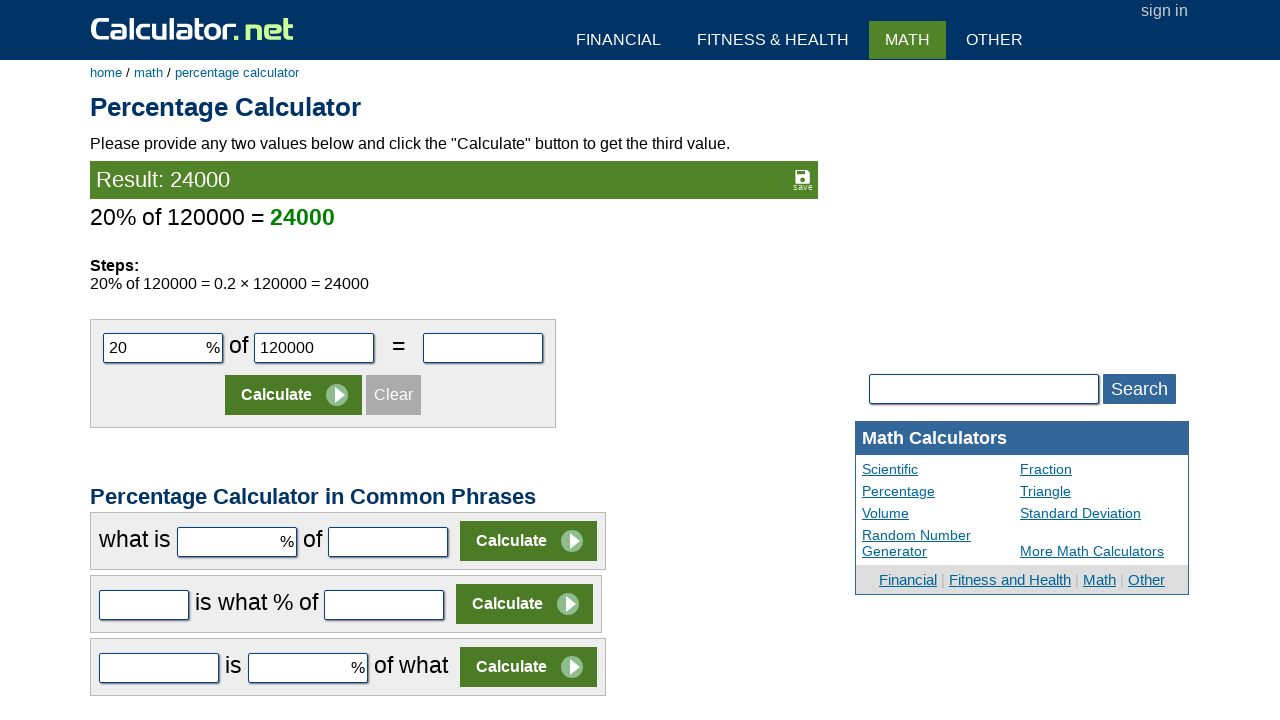